Tests iframe interaction and JavaScript confirm dialog handling on W3Schools tryit editor by clicking a button inside an iframe and accepting the confirm dialog

Starting URL: https://www.w3schools.com/js/tryit.asp?filename=tryjs_confirm

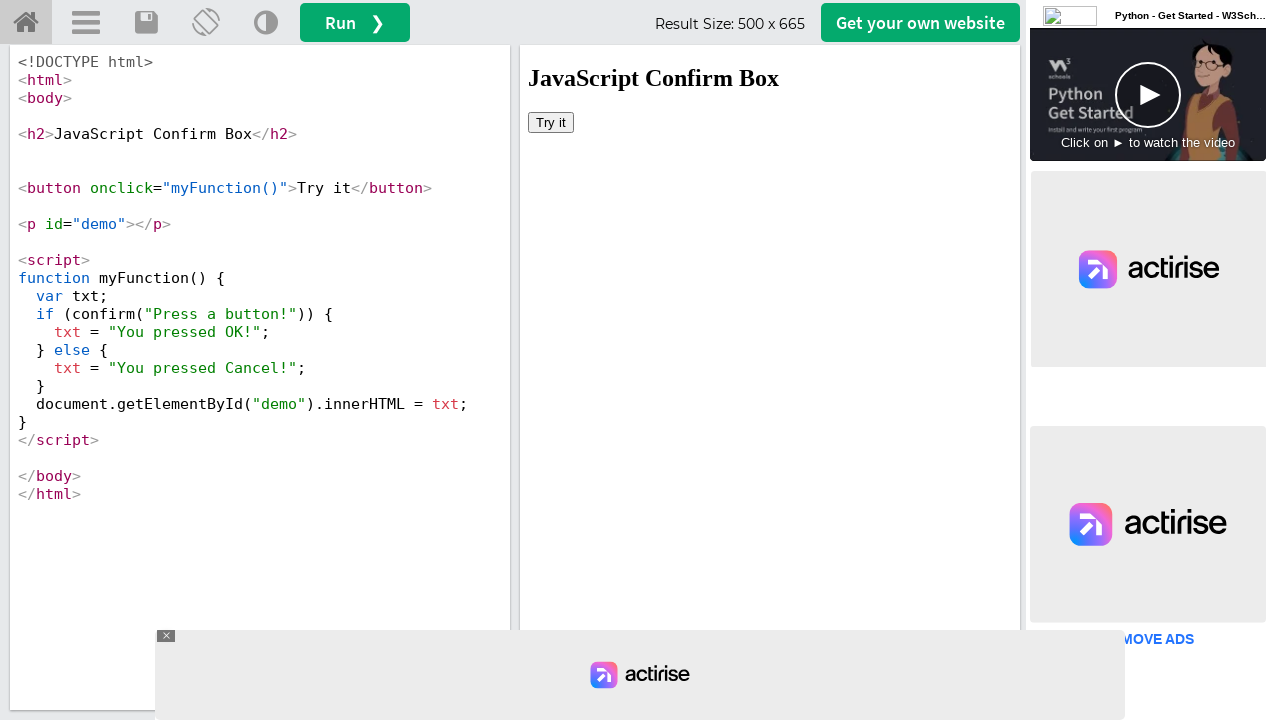

Located iframe with ID 'iframeResult'
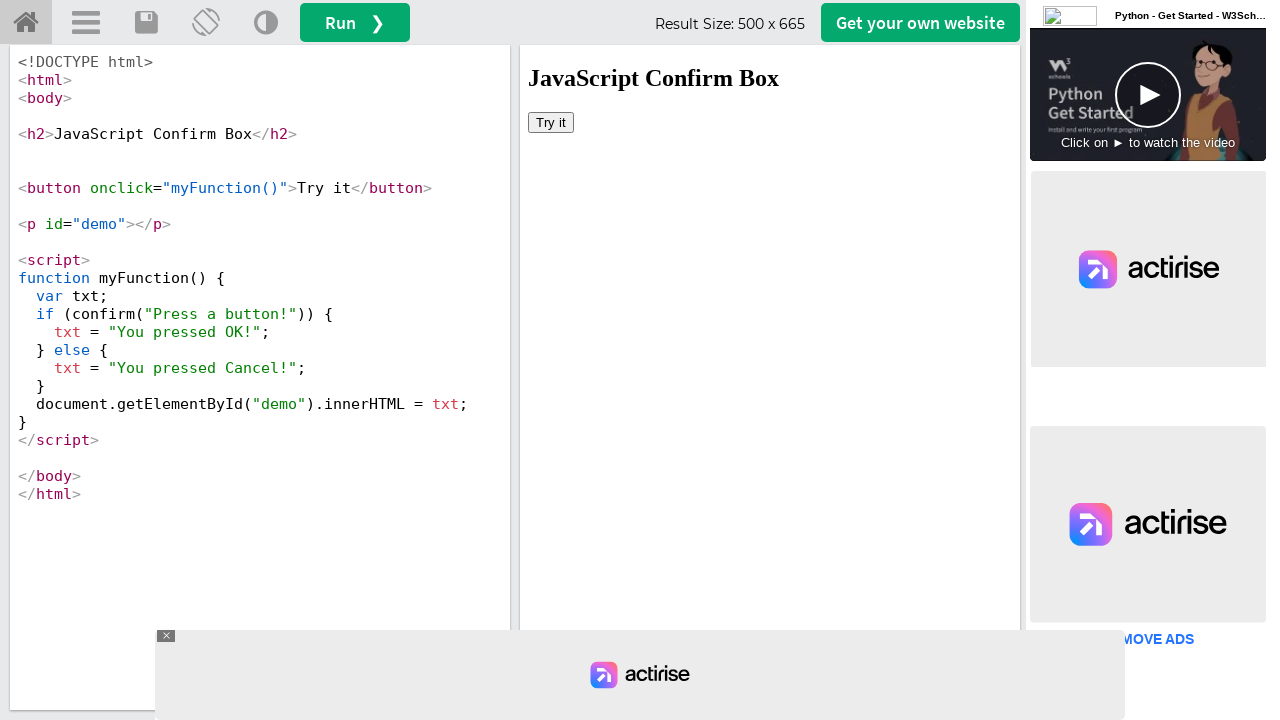

Clicked 'Try it' button inside iframe at (551, 122) on #iframeResult >> internal:control=enter-frame >> button:has-text('Try it')
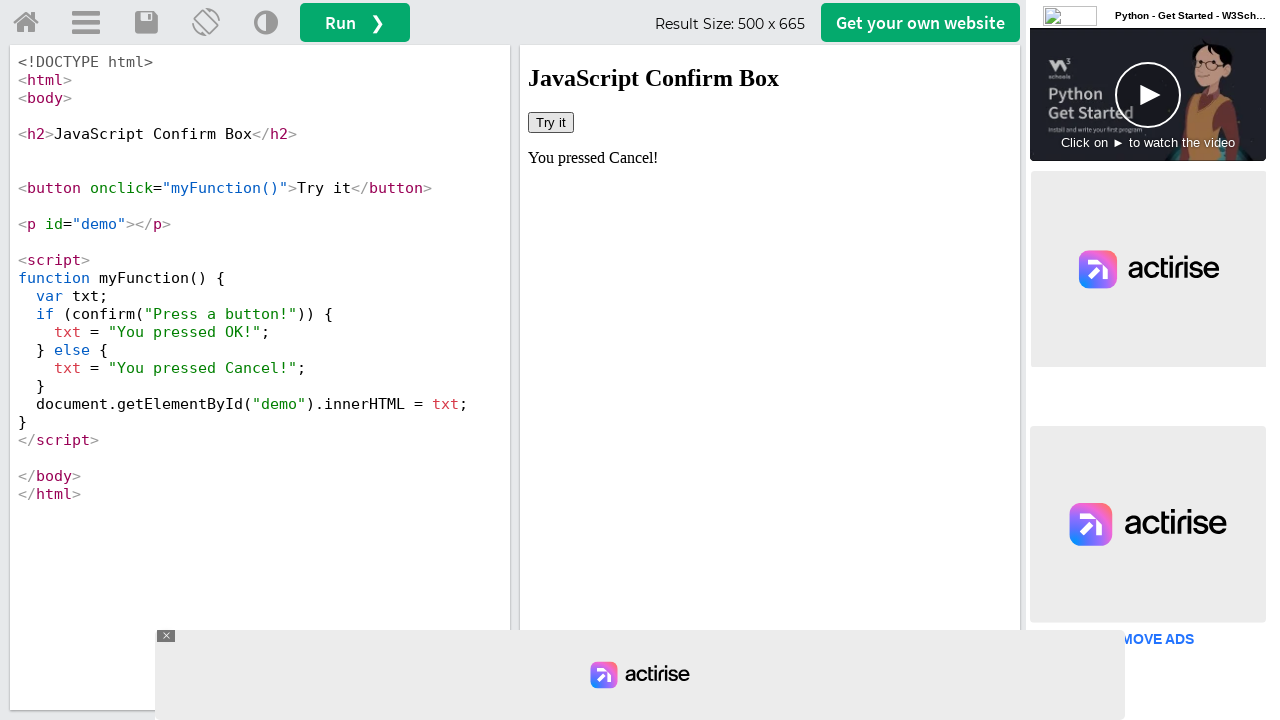

Set up dialog handler to accept confirm dialogs
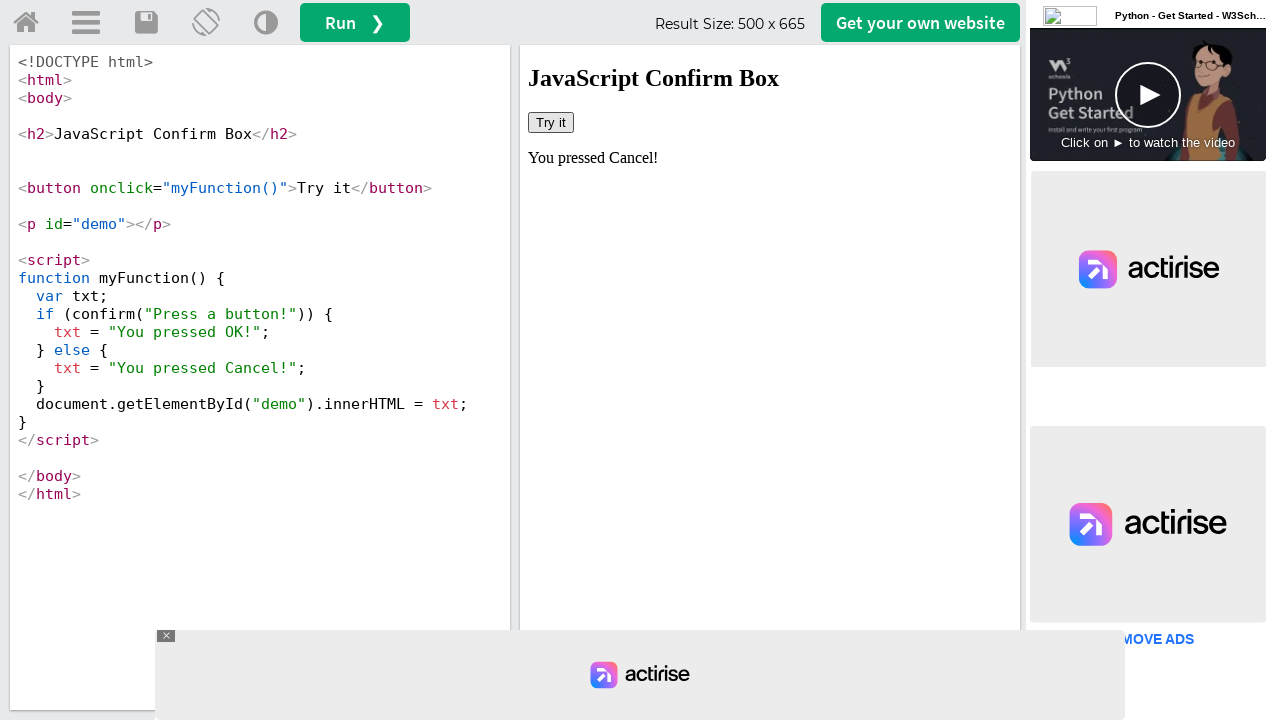

Waited for #demo element to be visible
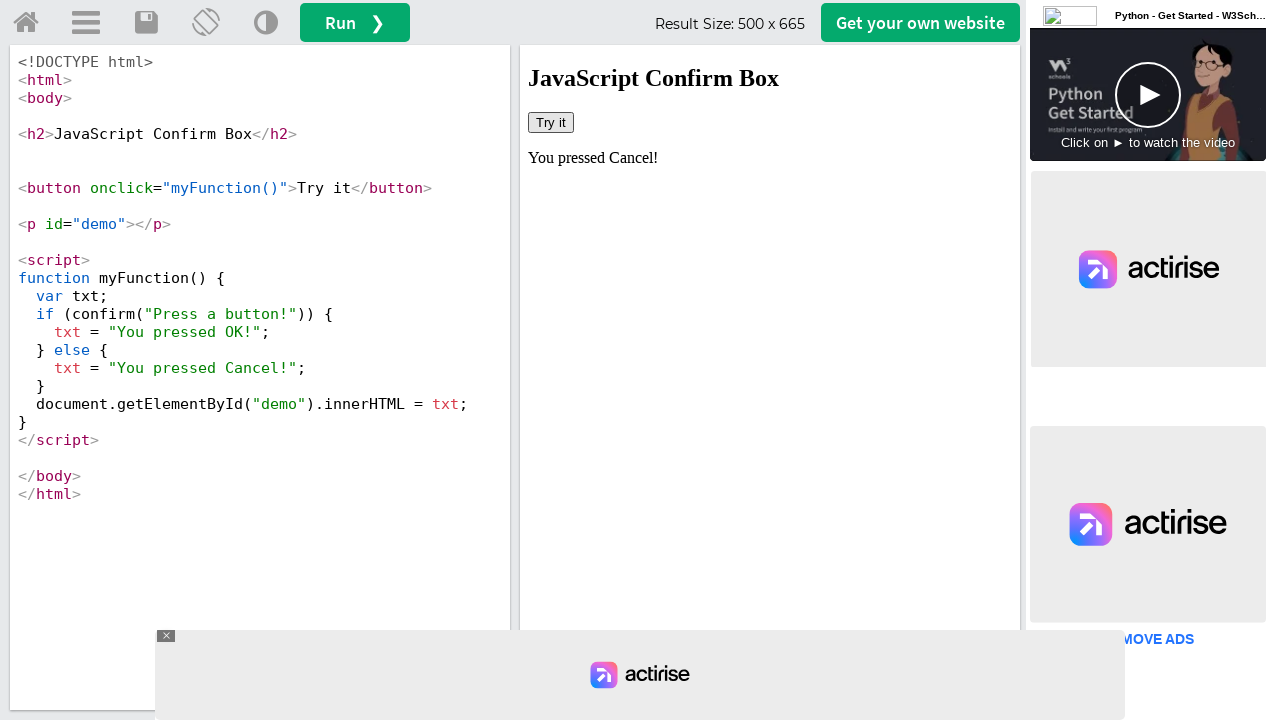

Retrieved text content from #demo element
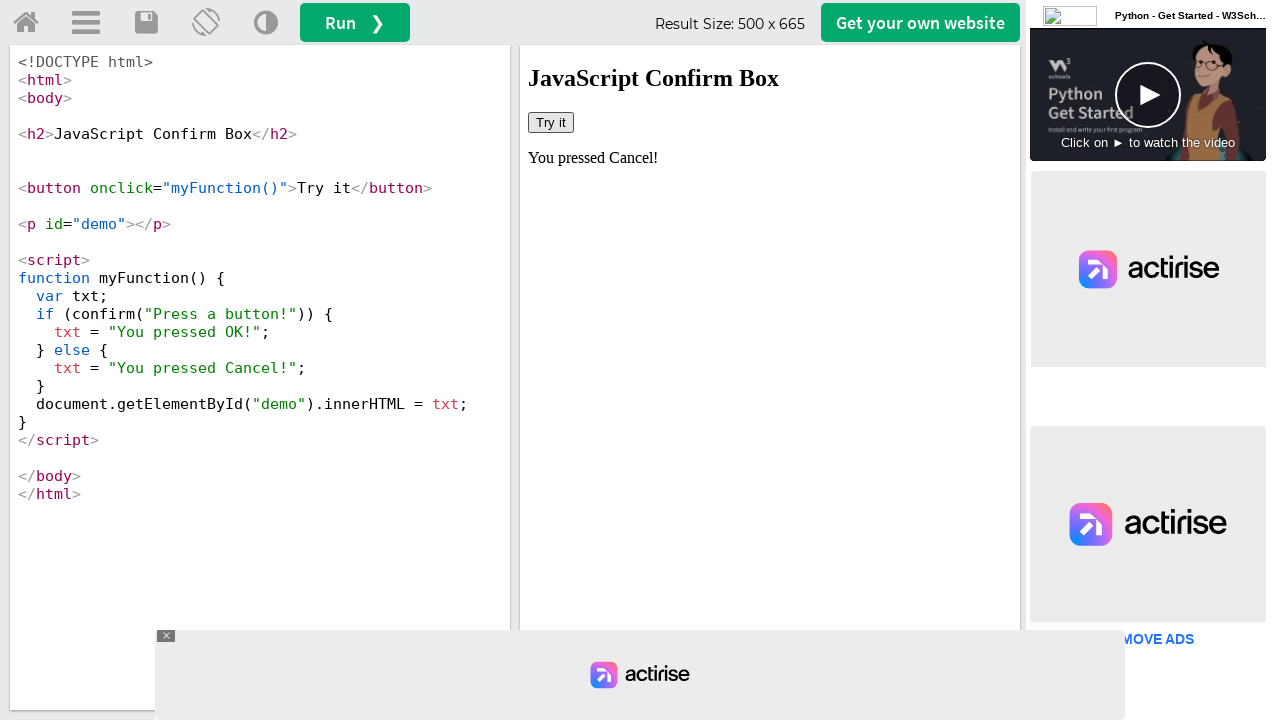

Verification failed: Result text does not match expected output
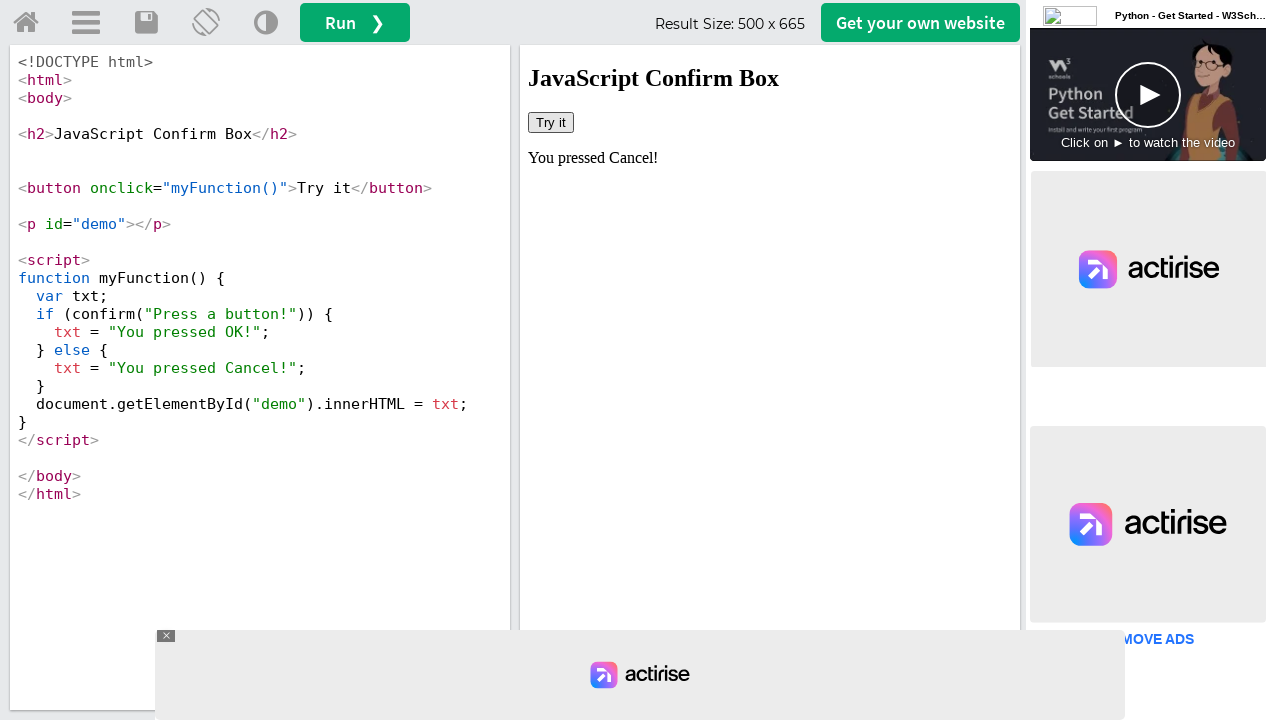

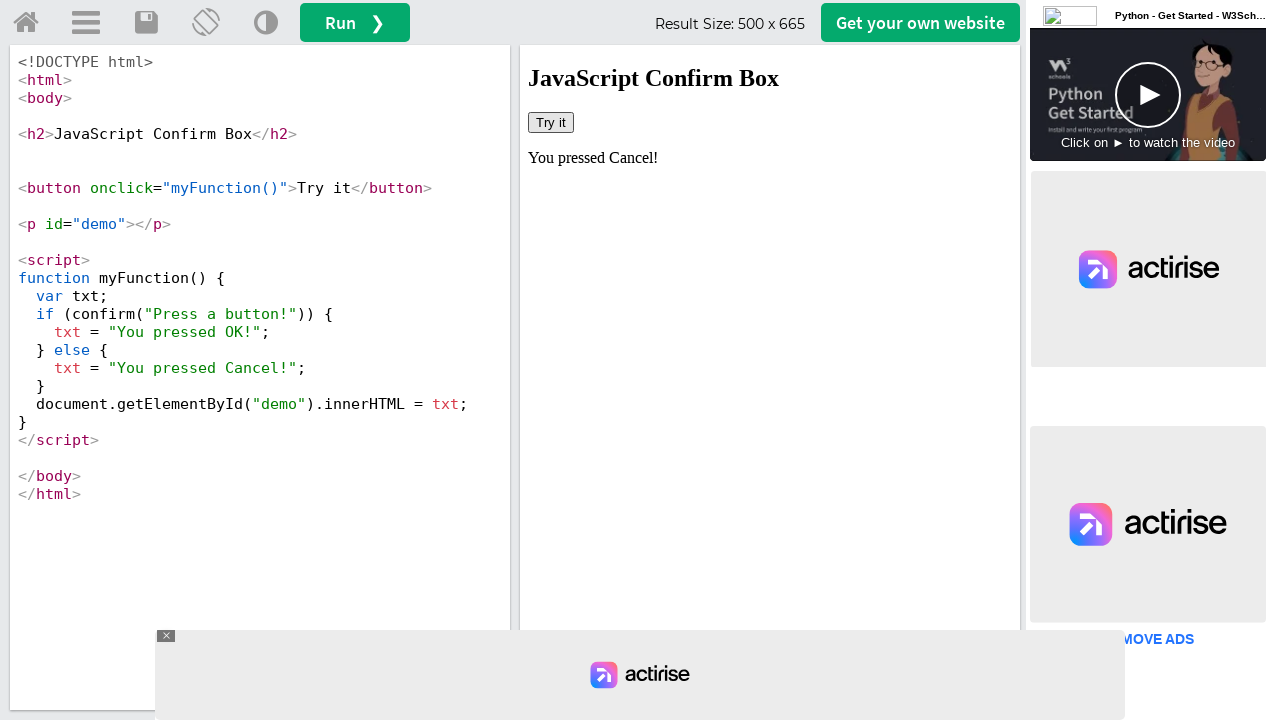